Verifies that the company branding logo is displayed on the OrangeHRM login page

Starting URL: https://opensource-demo.orangehrmlive.com/web/index.php/auth/login

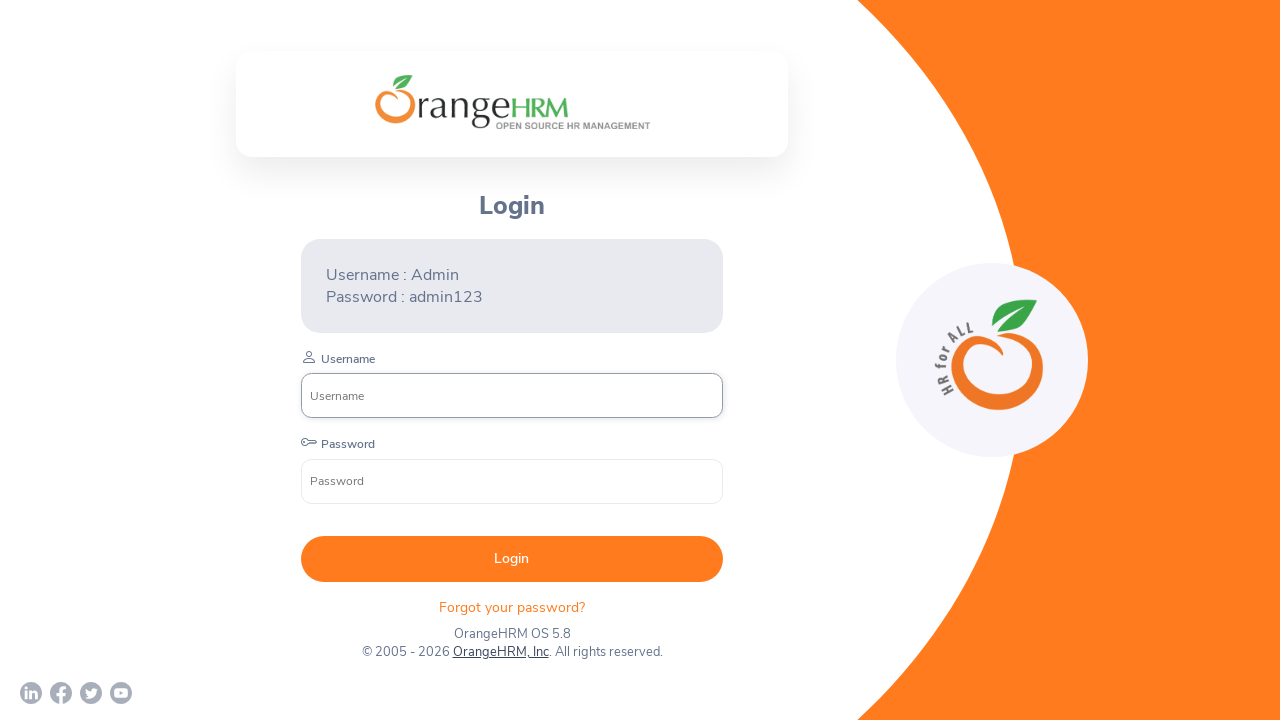

Company branding logo became visible on OrangeHRM login page
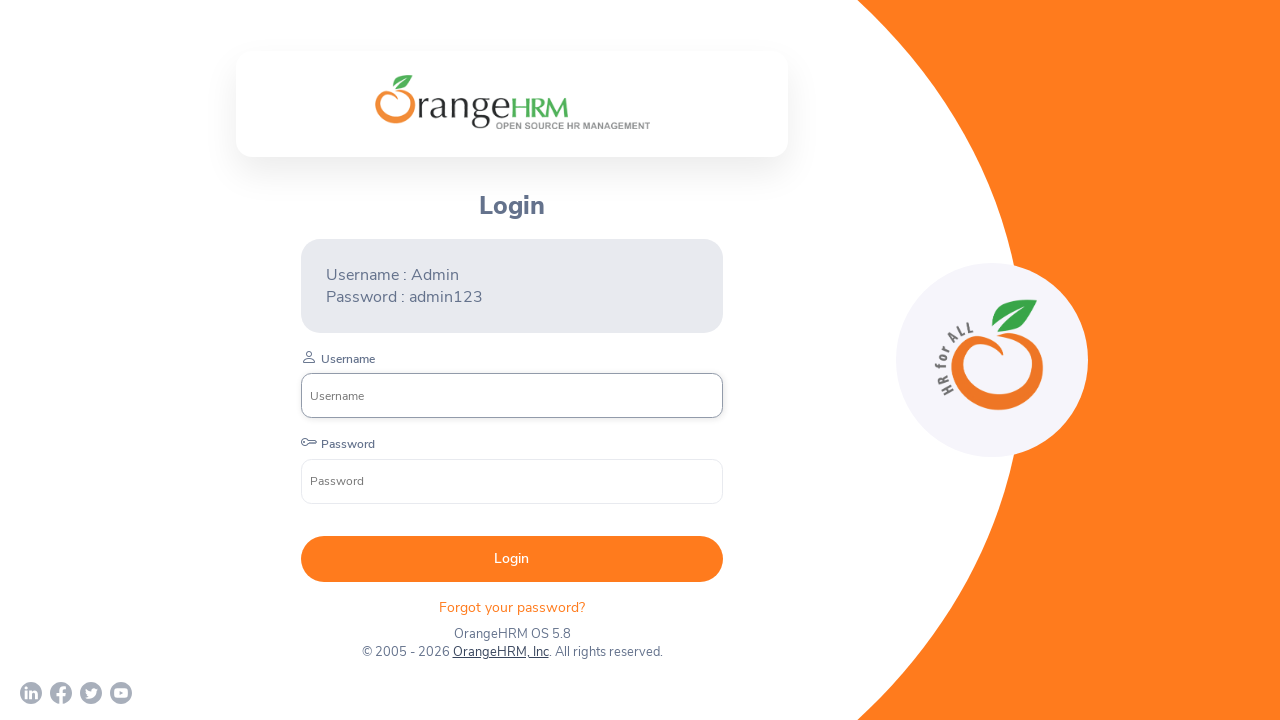

Verified that company branding logo is displayed
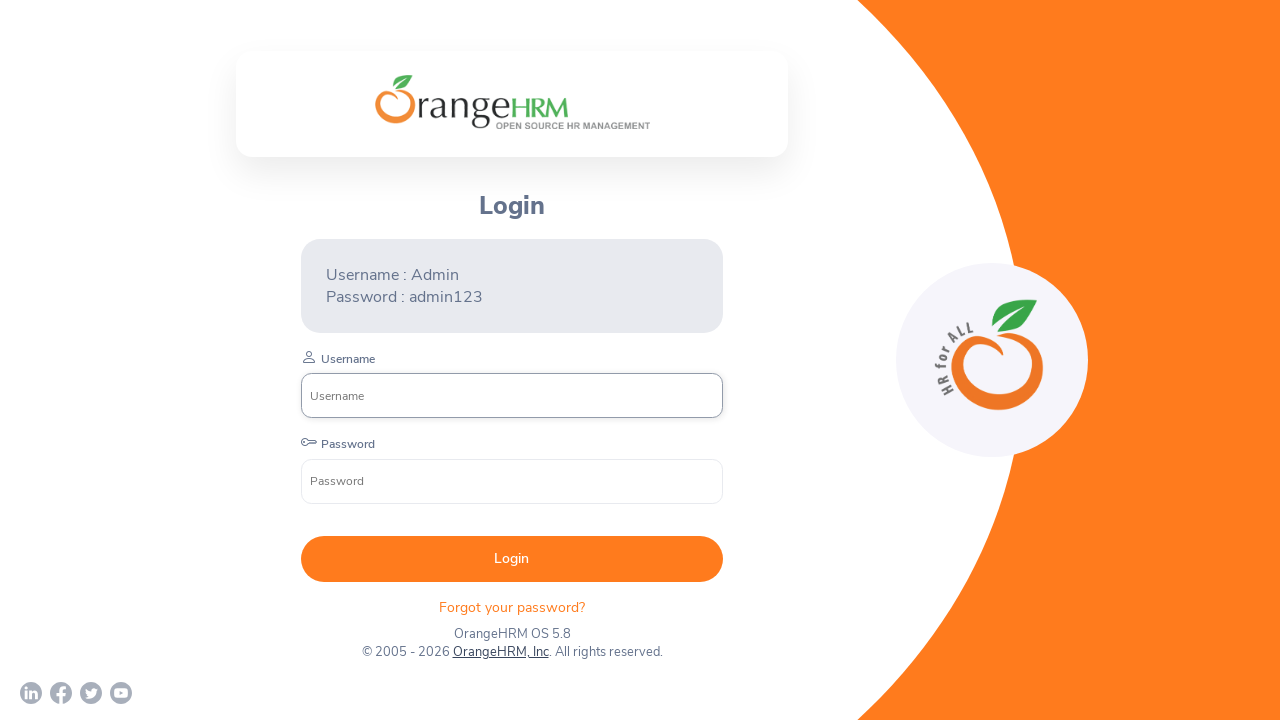

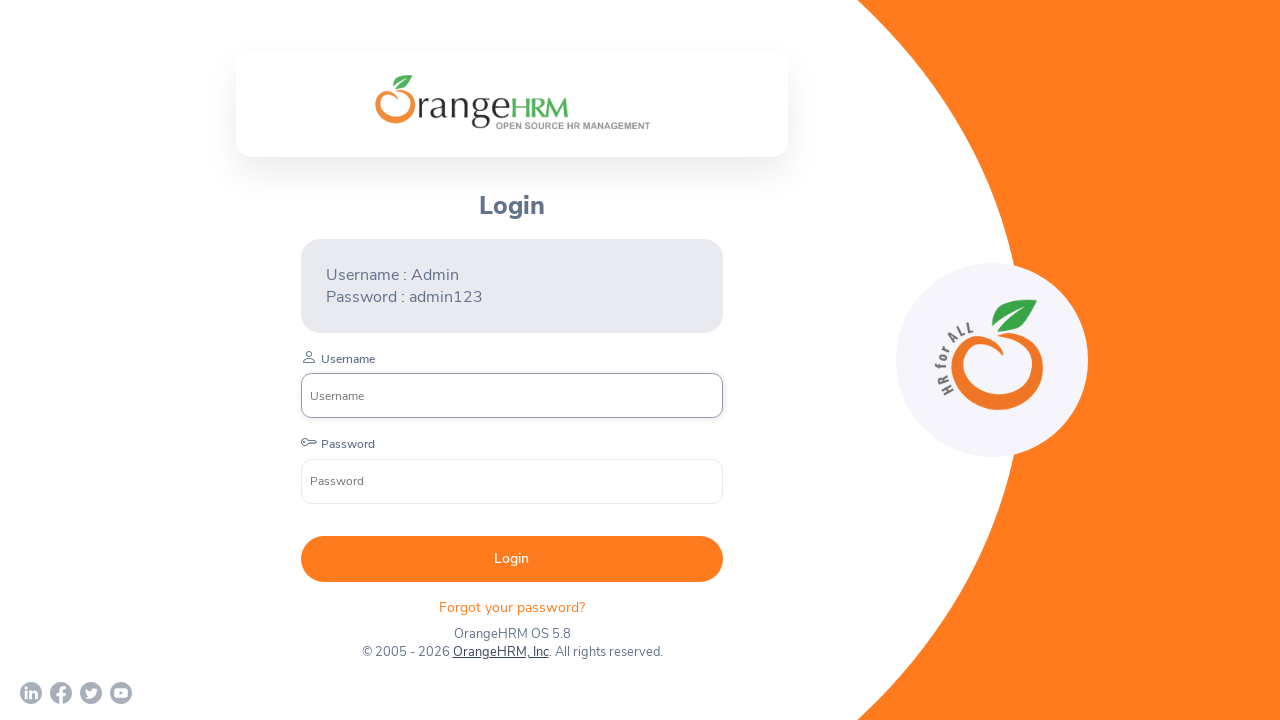